Navigates to a demo table page and verifies employee names grouped by manager IDs by extracting data from an HTML table

Starting URL: http://automationbykrishna.com/

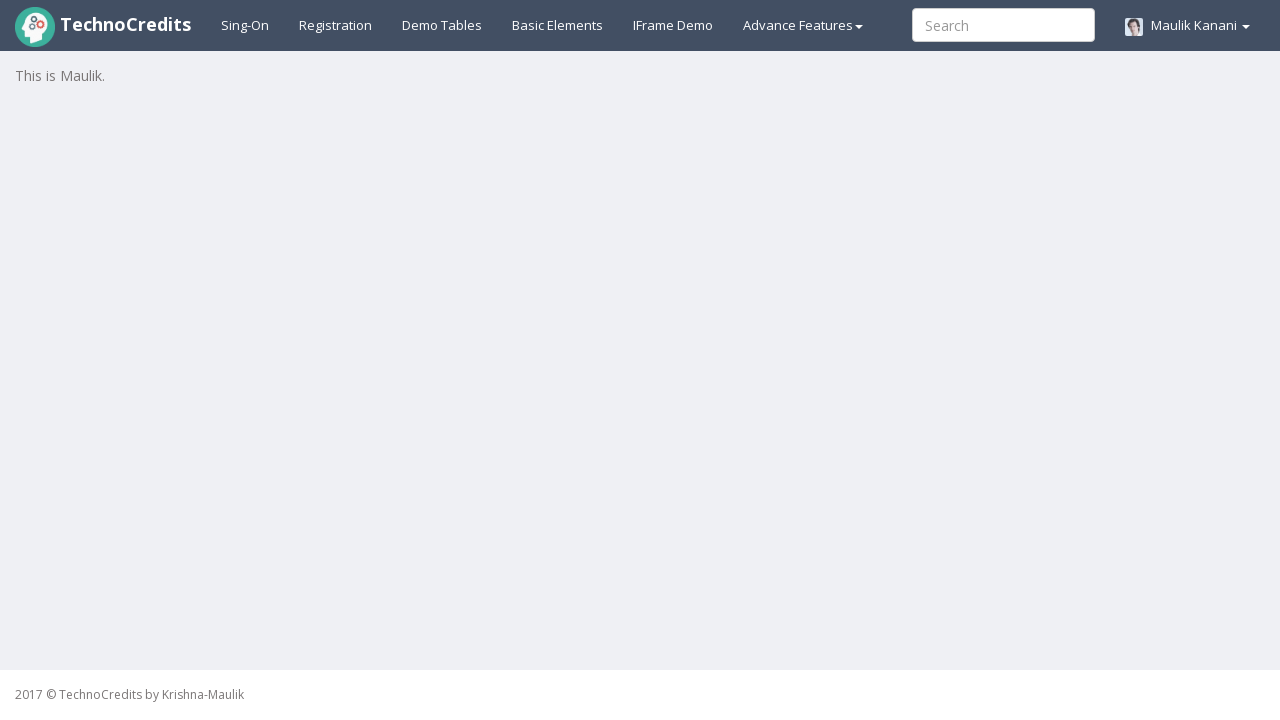

Clicked on demo table link at (442, 25) on a#demotable
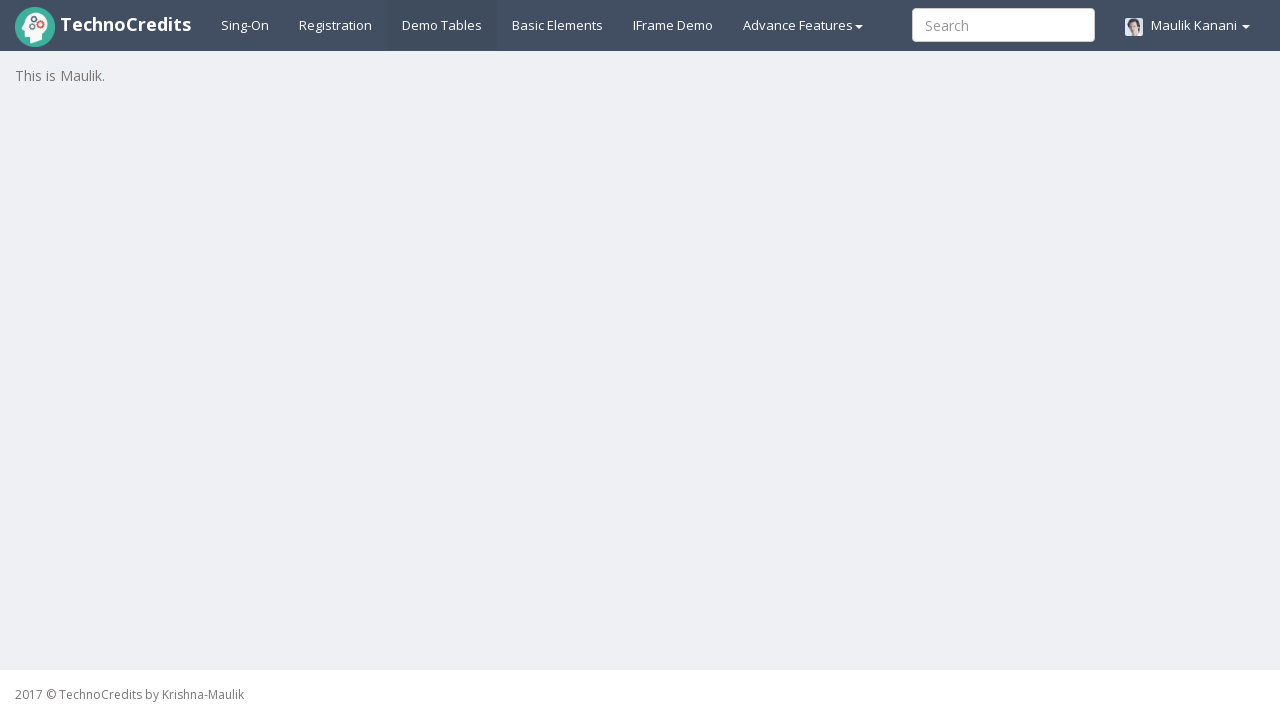

Demo table loaded and visible
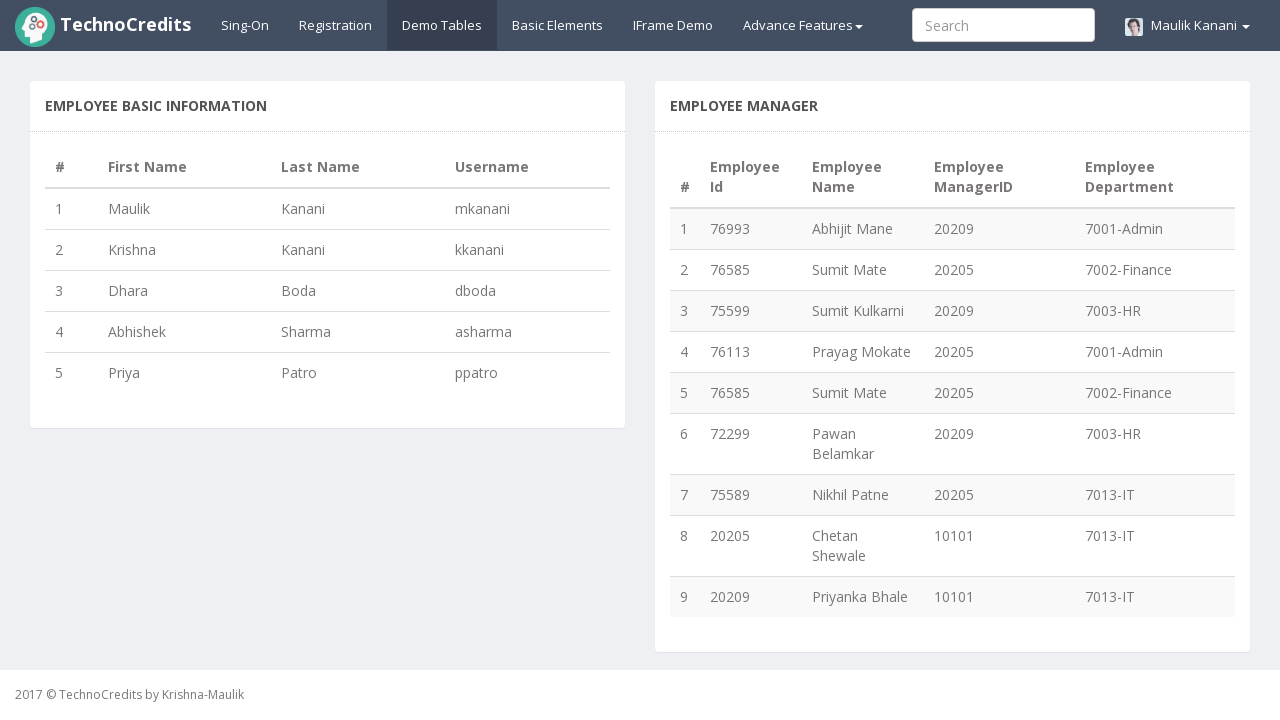

Extracted 9 rows from employee table
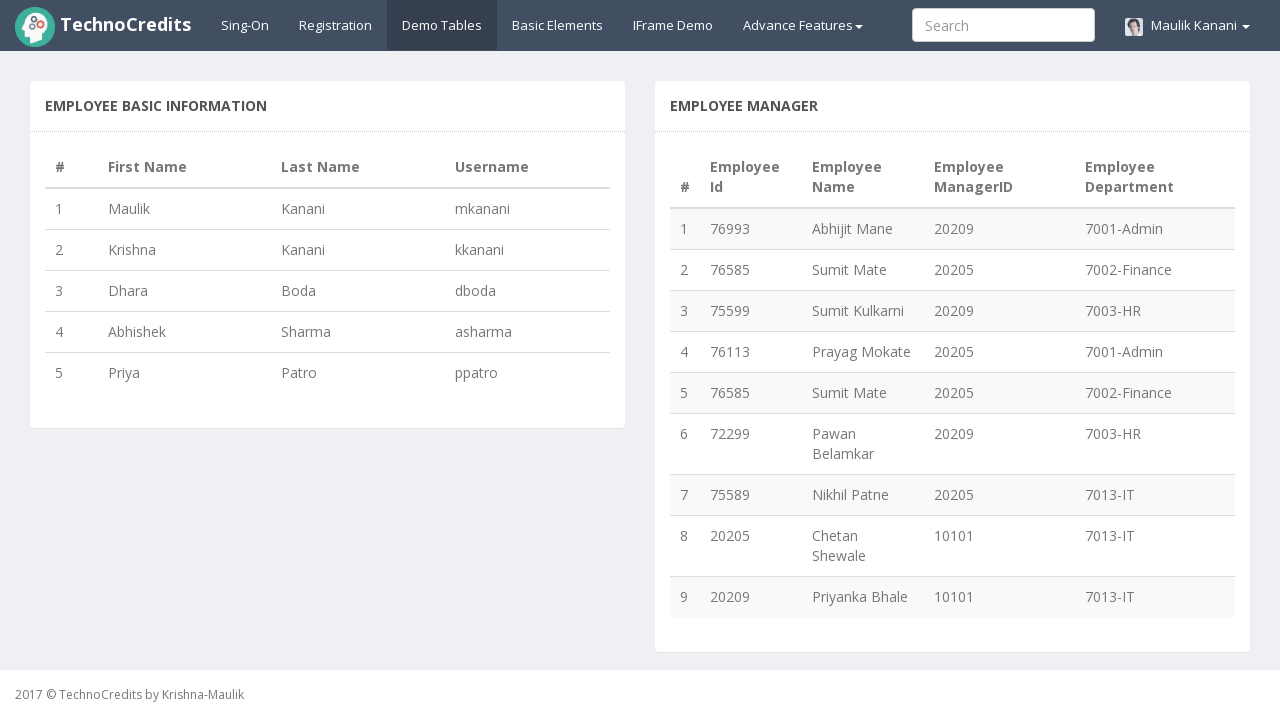

Extracted and mapped all employee names by manager ID
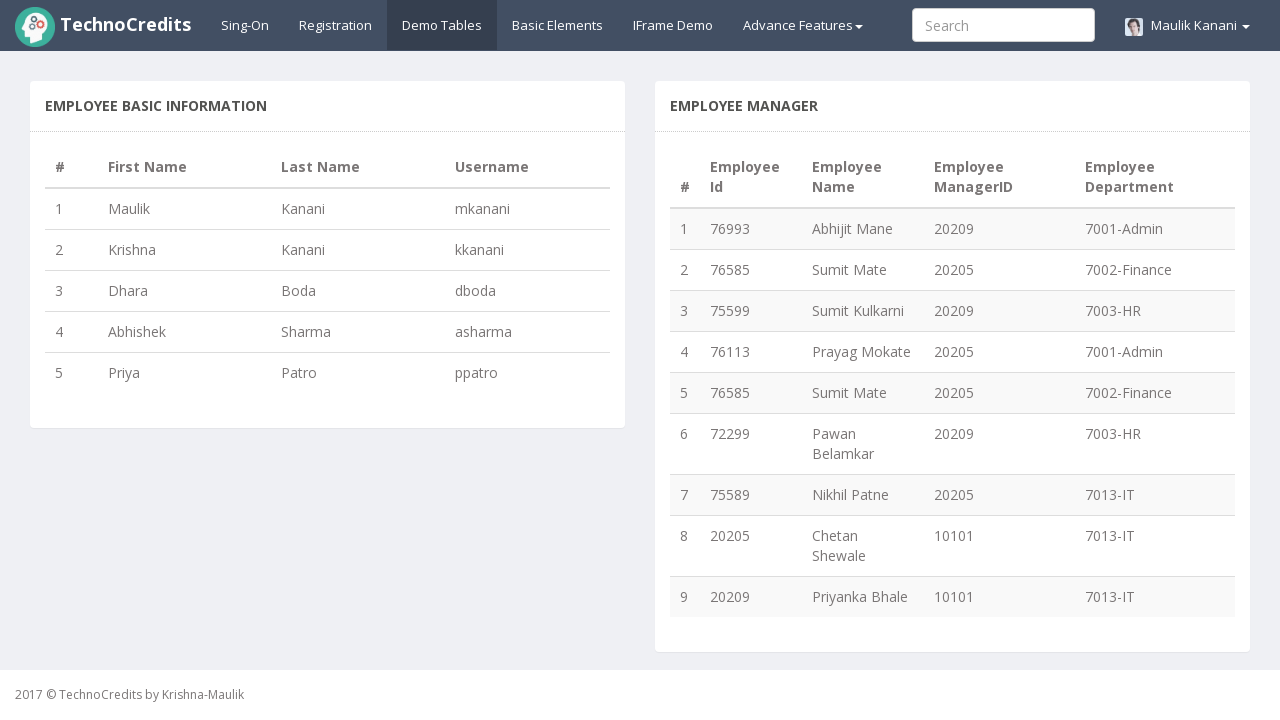

Verified manager 20209 has 3 employees
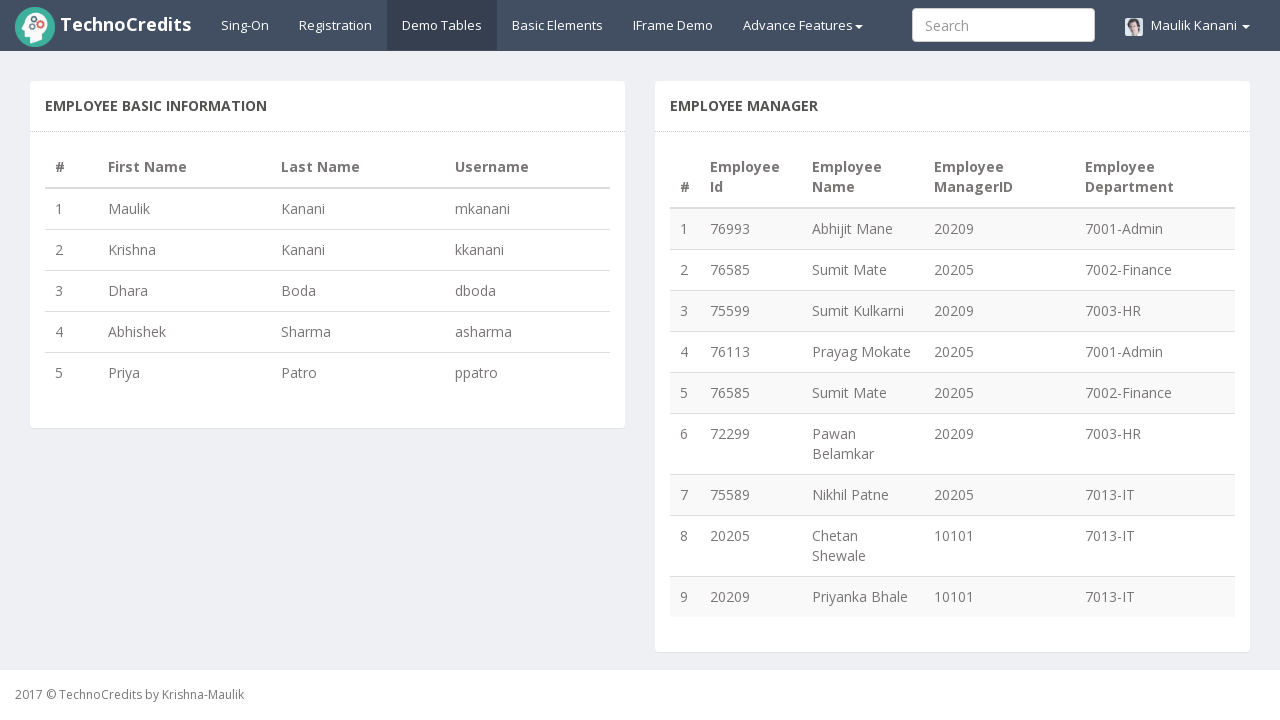

Verified employee names for manager 20209: Abhijit Mane, Sumit Kulkarni, Pawan Belamkar
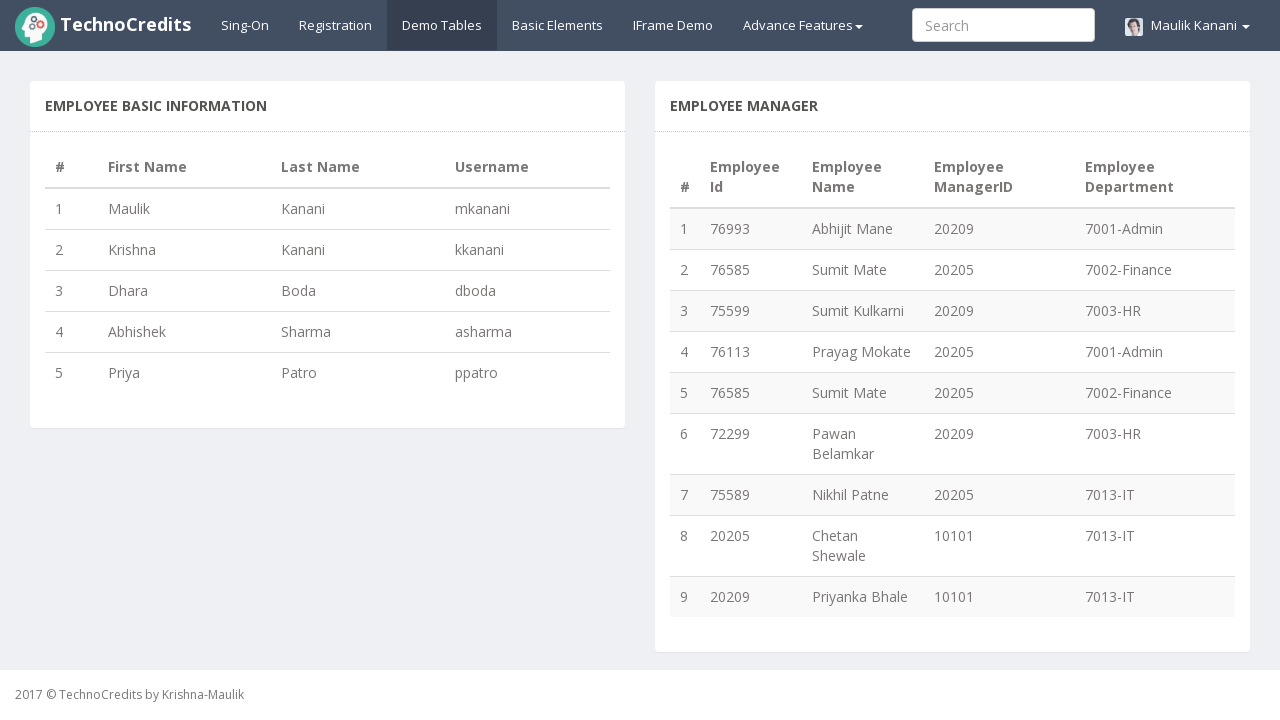

Verified manager 20205 has 4 employees
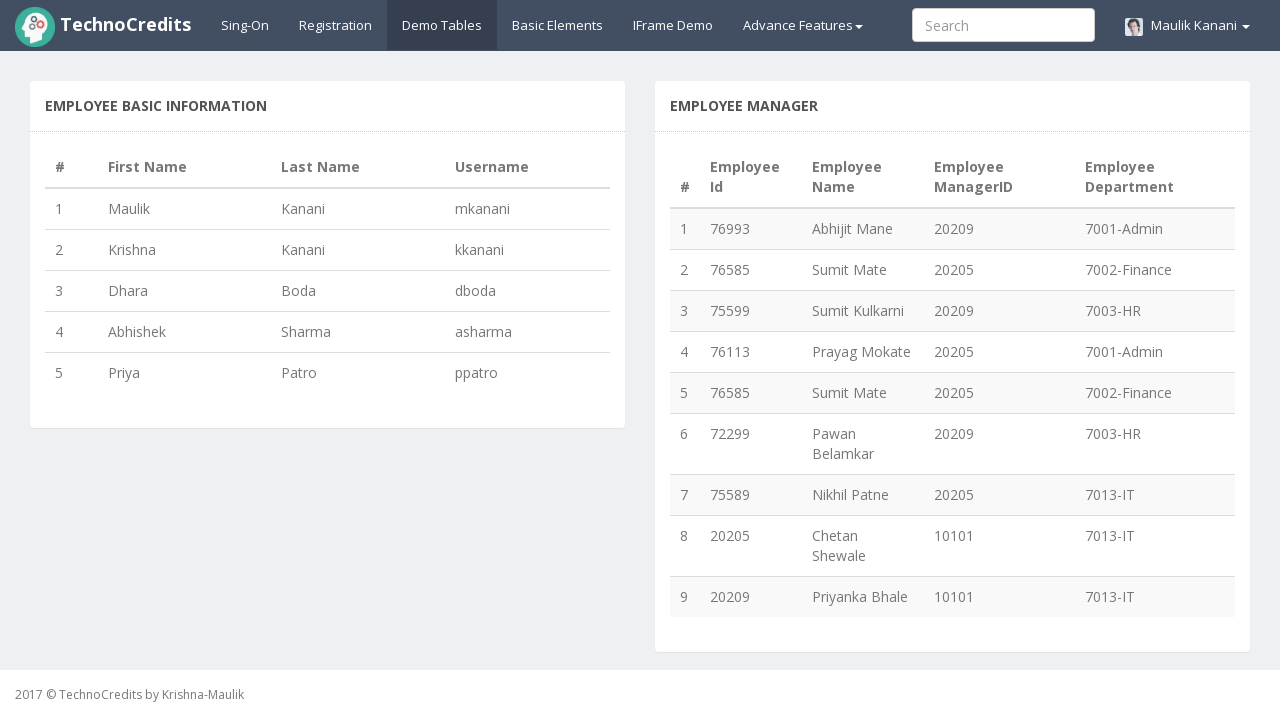

Verified employee names for manager 20205: Sumit Mate, Prayag Mokate, Sumit Mate, Nikhil Patne
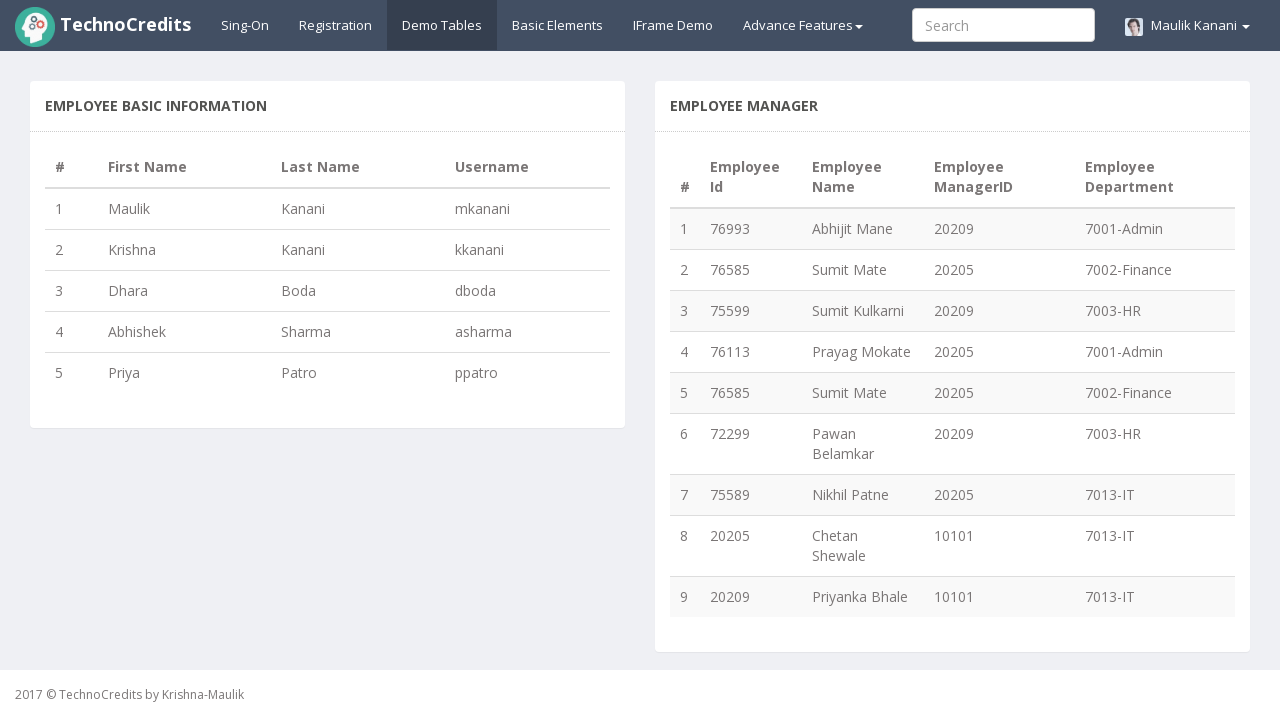

Verified manager 10101 has 2 employees
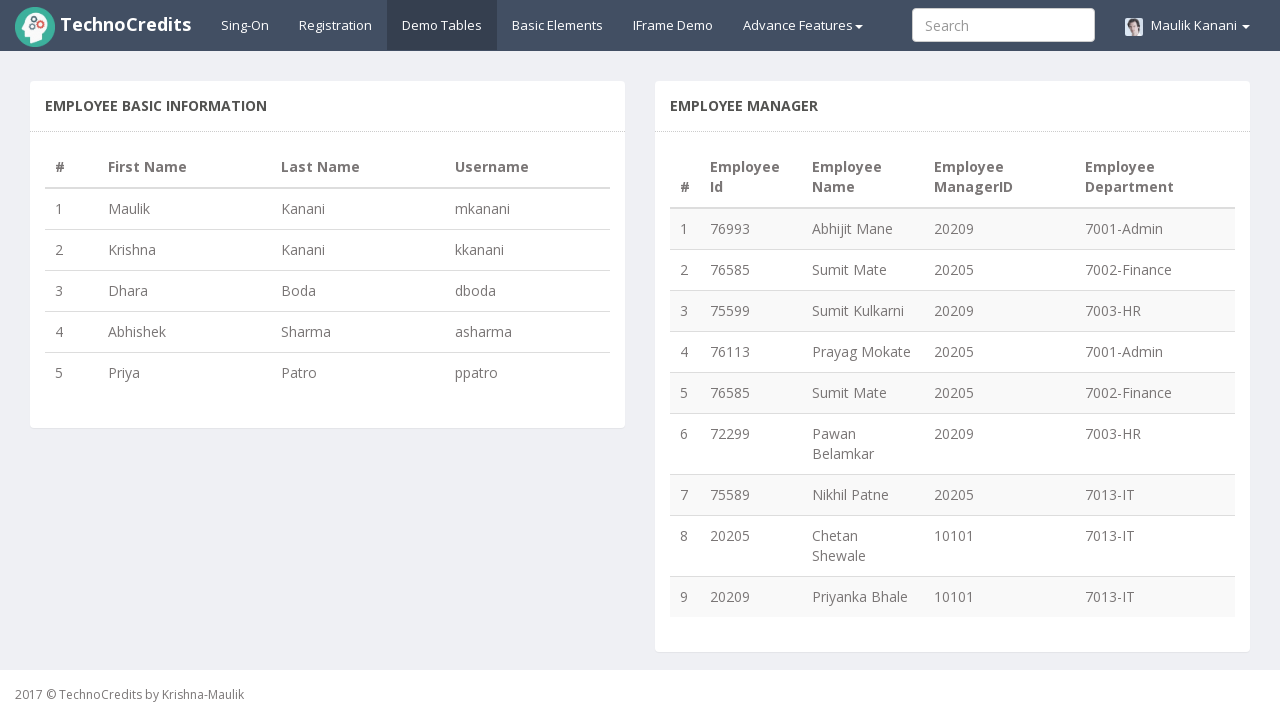

Verified employee names for manager 10101: Chetan Shewale, Priyanka Bhale
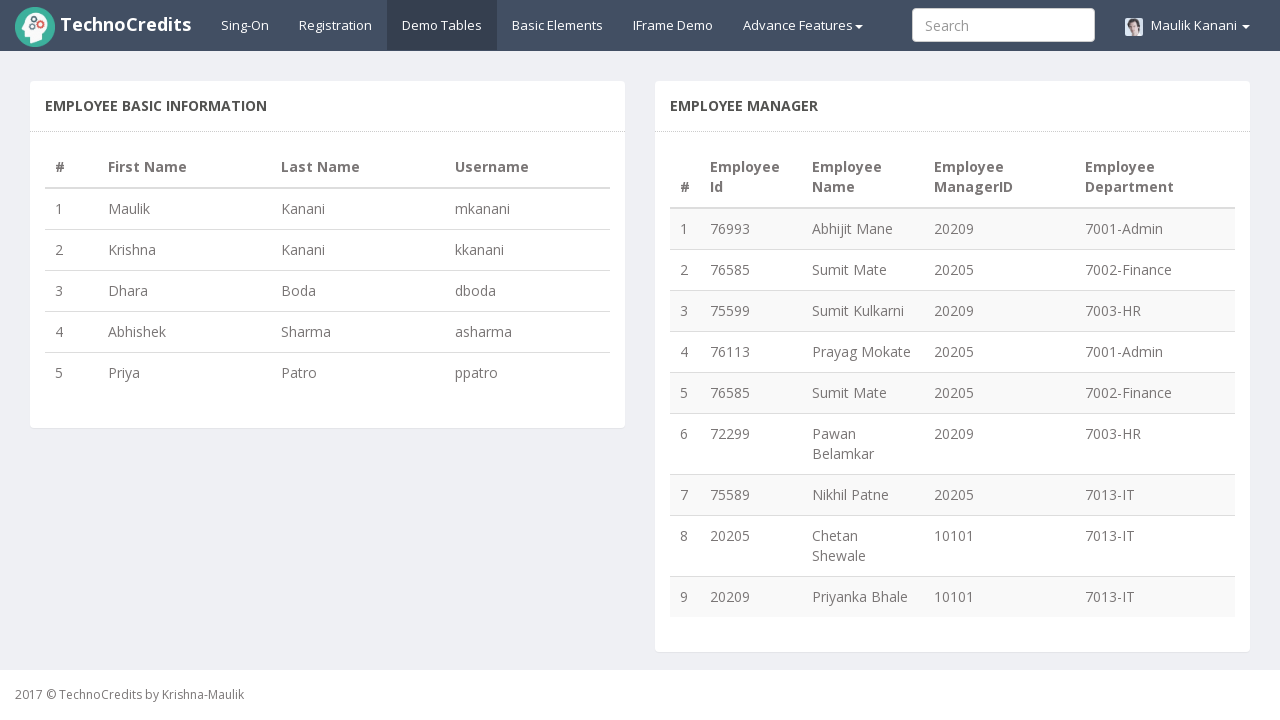

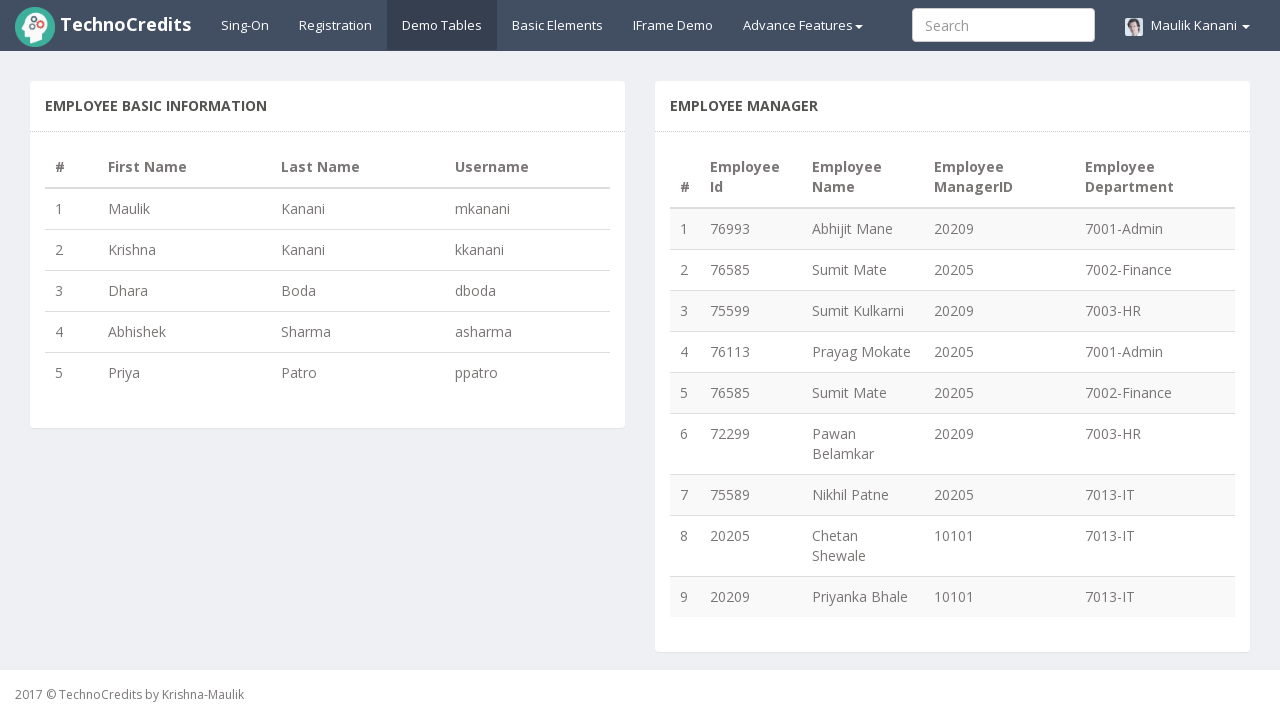